Searches for a Samsung Galaxy Tab product, adds it to cart, and verifies it was added successfully

Starting URL: http://opencart.abstracta.us

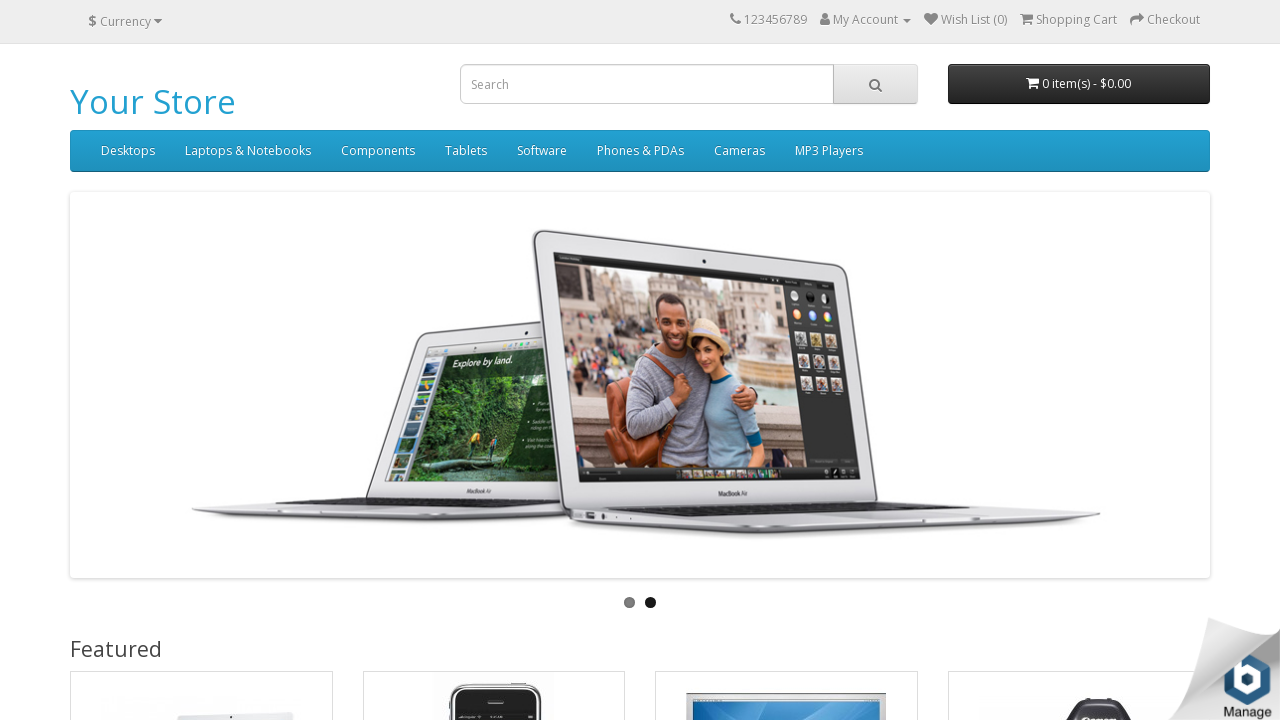

Filled search field with 'Samsung Galaxy Tab' on //*[@id='search']/input
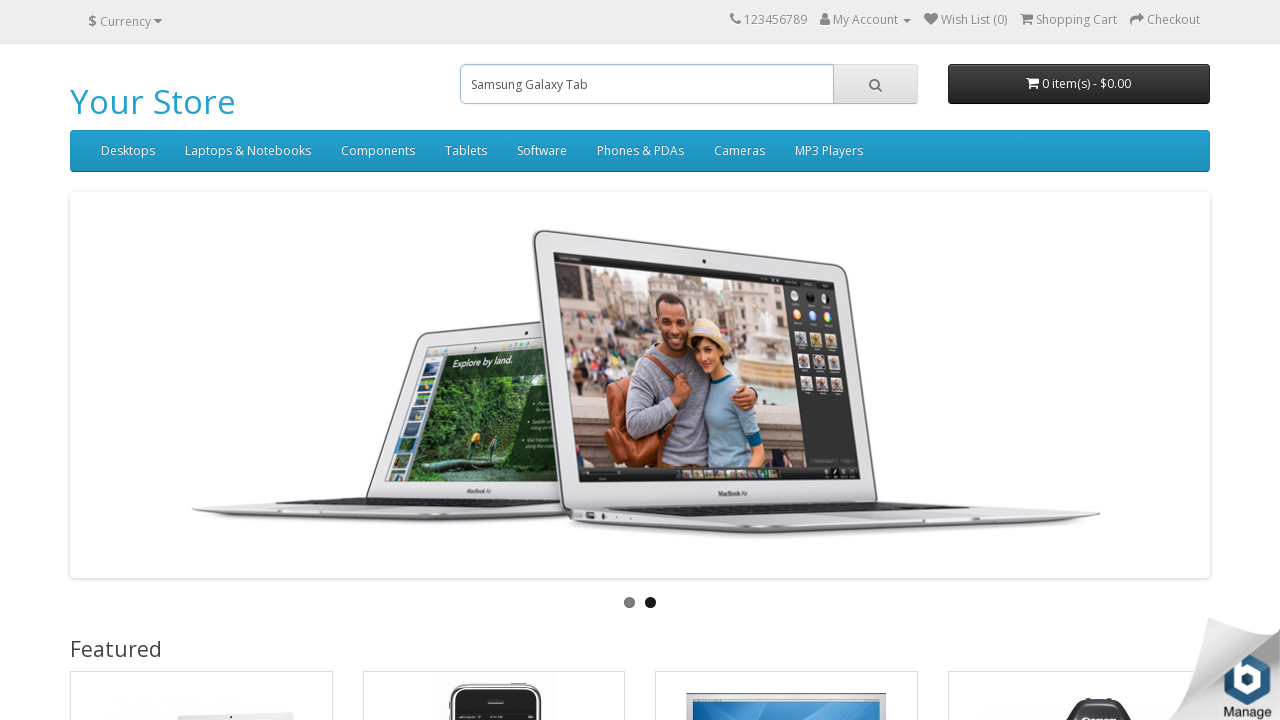

Clicked search button to find Samsung Galaxy Tab at (875, 84) on xpath=//*[@id='search']/span/button
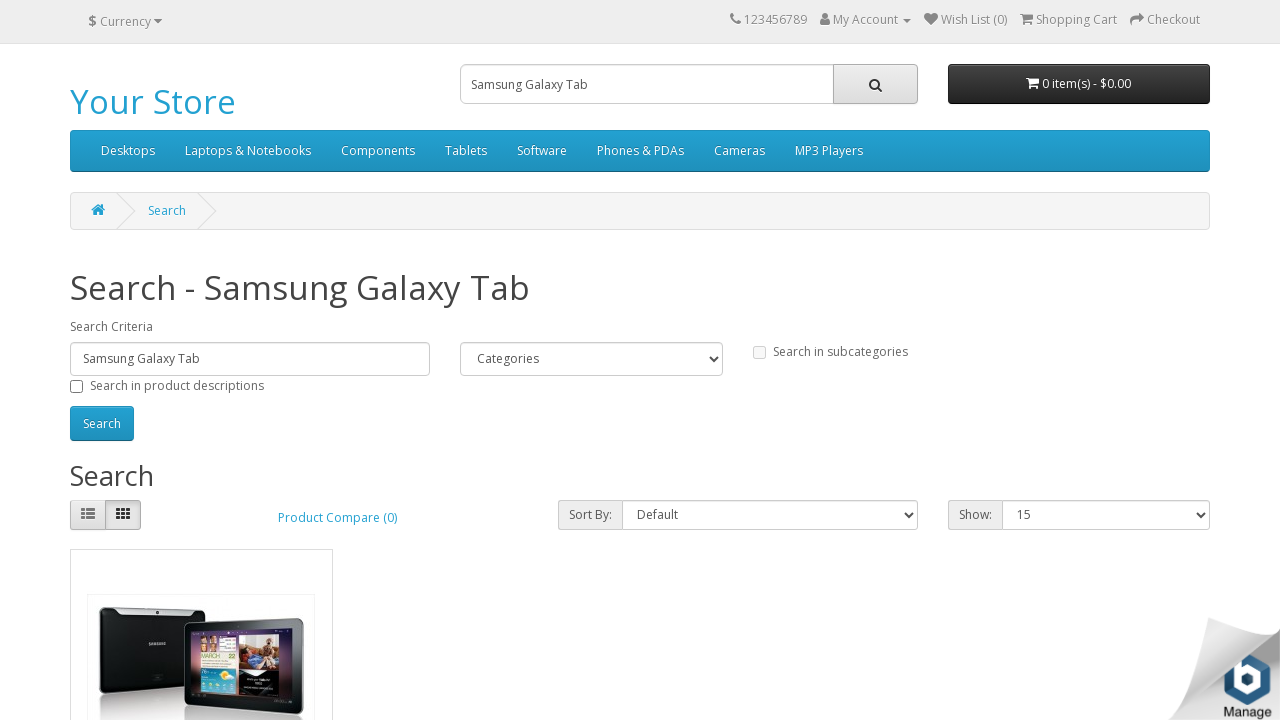

Search results loaded with Samsung Galaxy Tab product visible
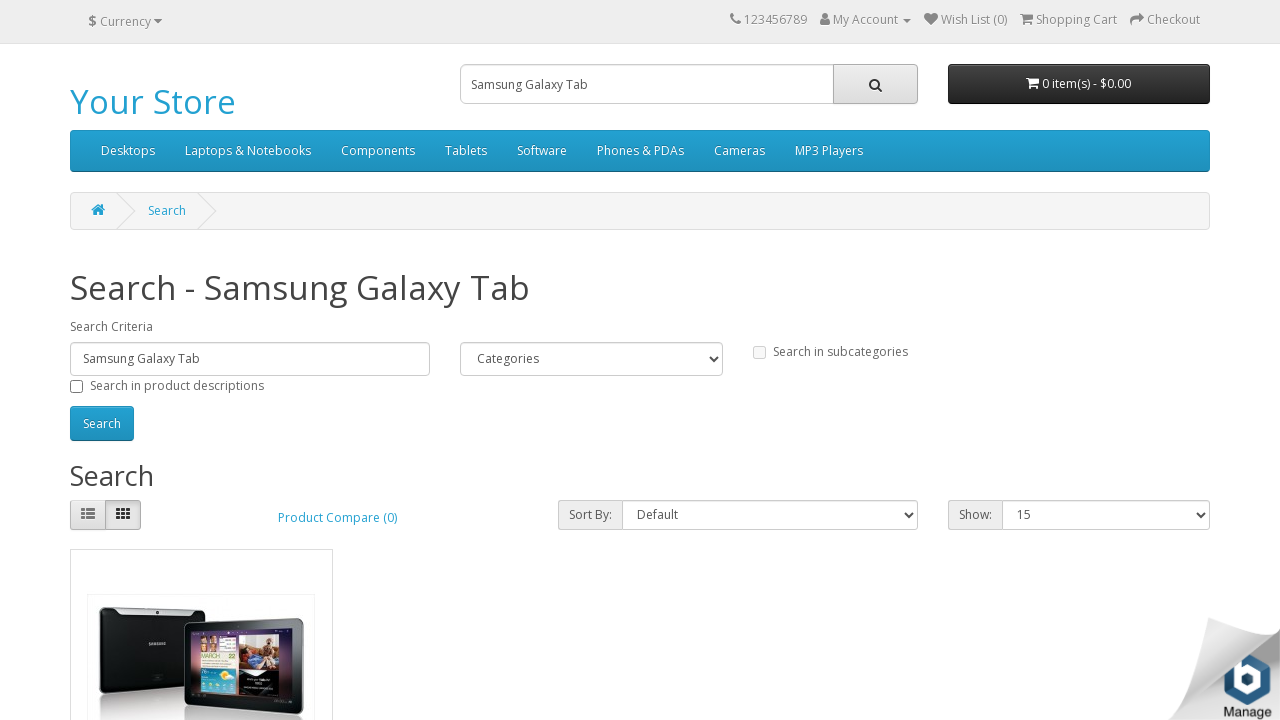

Clicked 'Add to Cart' button for Samsung Galaxy Tab at (149, 382) on xpath=//*[@id='content']/div[3]/div/div/div[2]/div[2]/button[1]
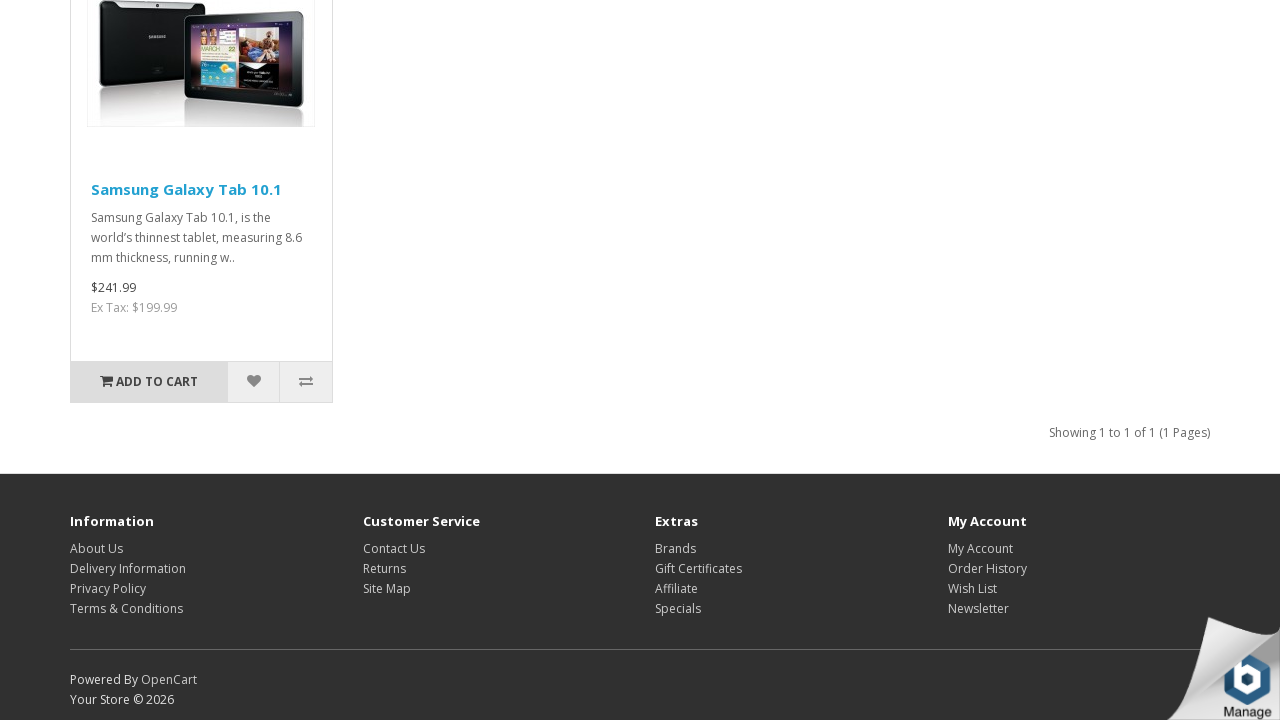

Clicked cart button to open cart preview at (1079, 84) on xpath=//*[@id='cart']/button
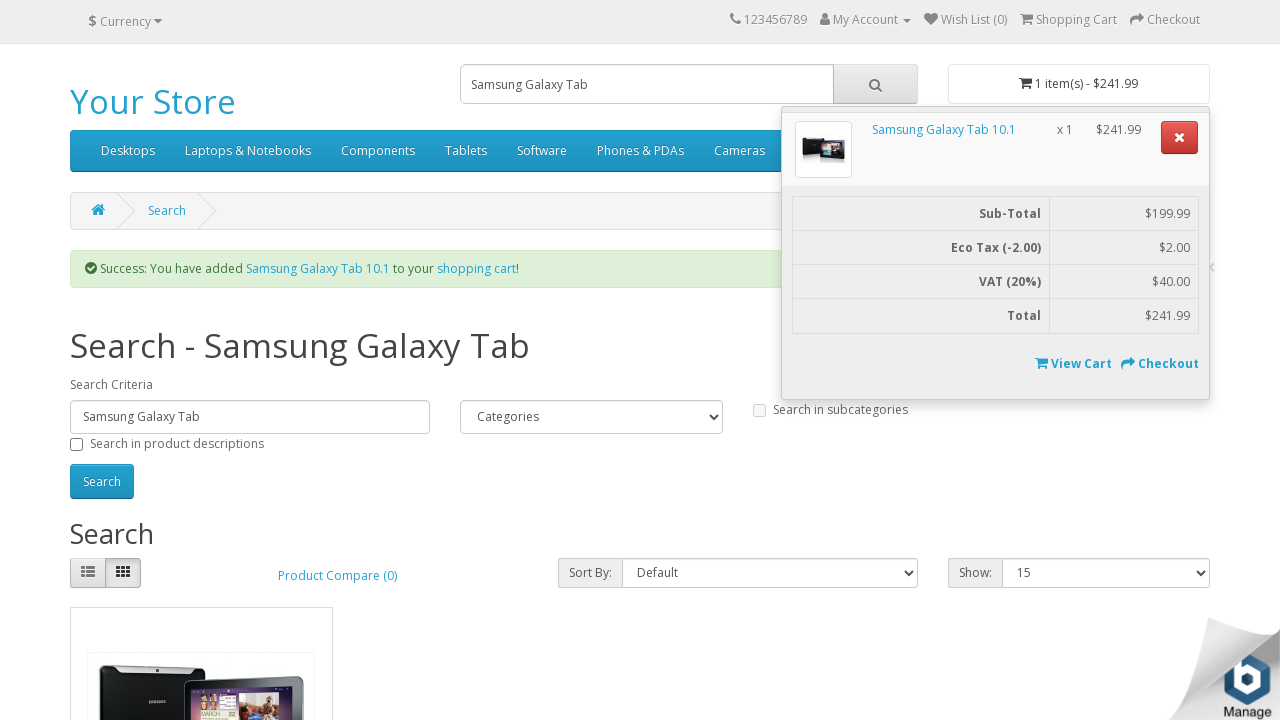

Verified Samsung Galaxy Tab 10.1 appears in cart dropdown
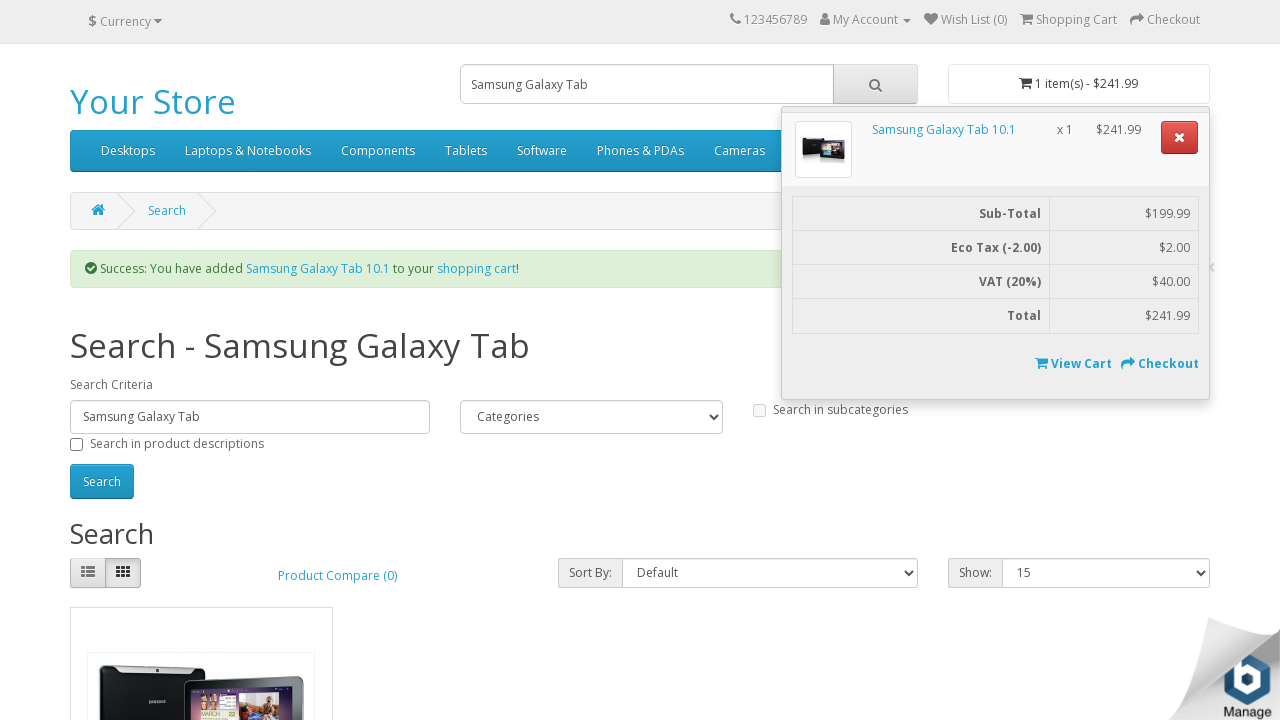

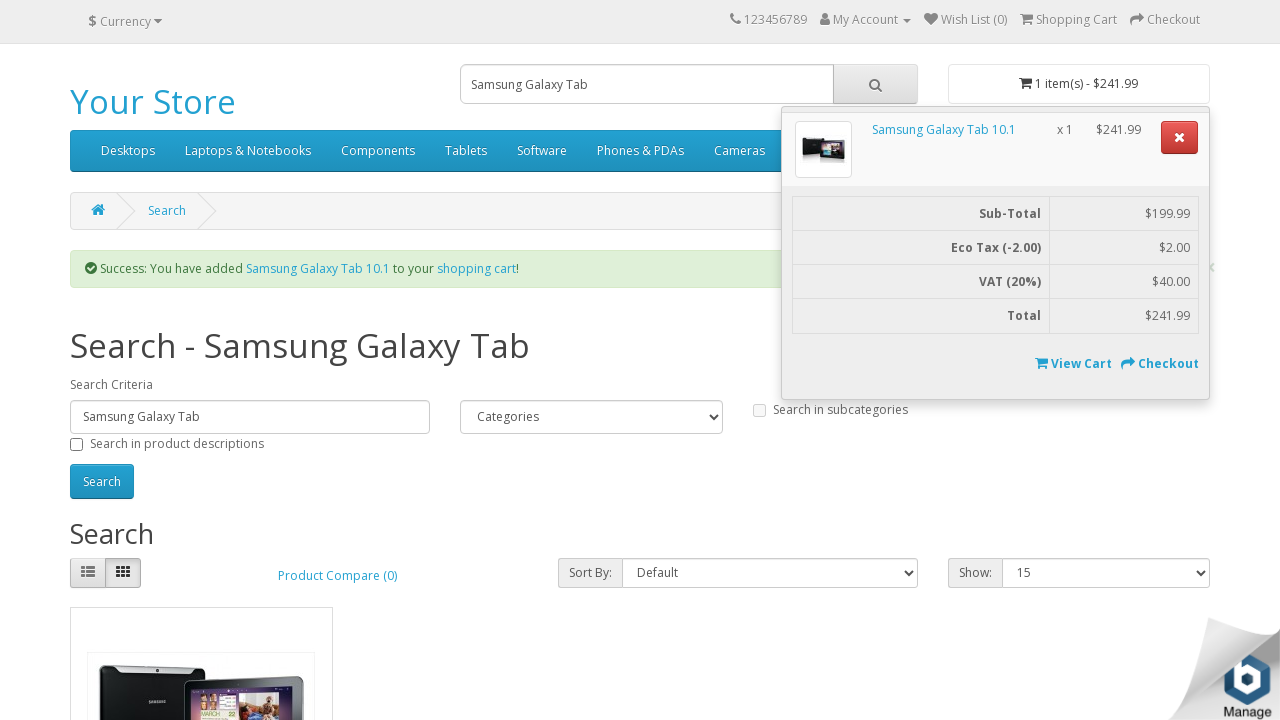